Tests a todo list application by adding a new todo item with text input and clicking the add button

Starting URL: https://lambdatest.github.io/sample-todo-app/

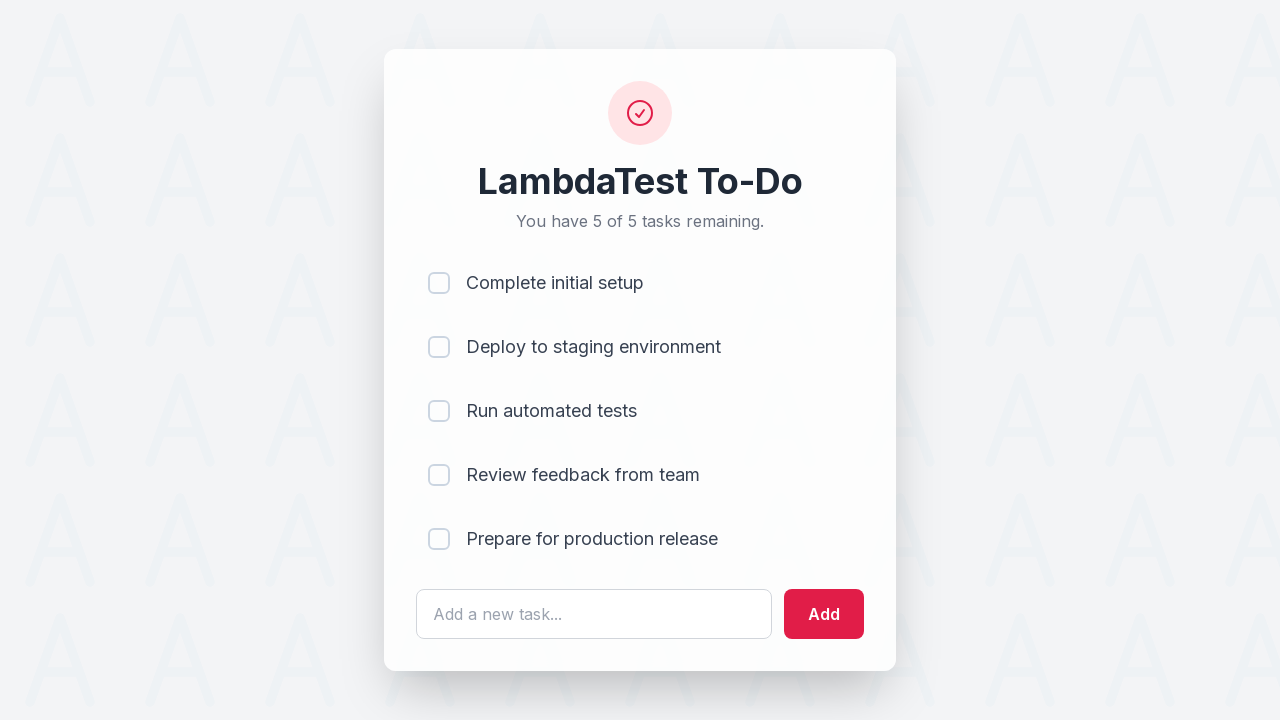

Page loaded and body element is visible
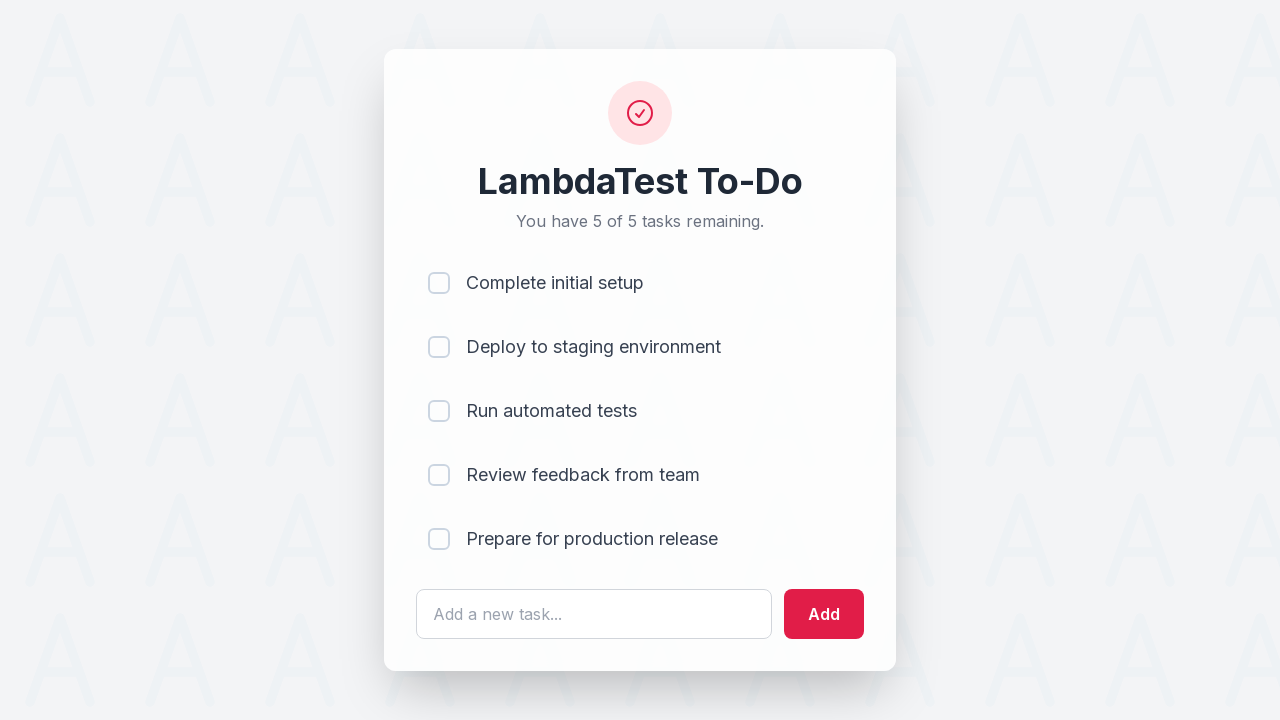

Filled todo input field with 'Complete LambdaTest tutorial.' on input#sampletodotext
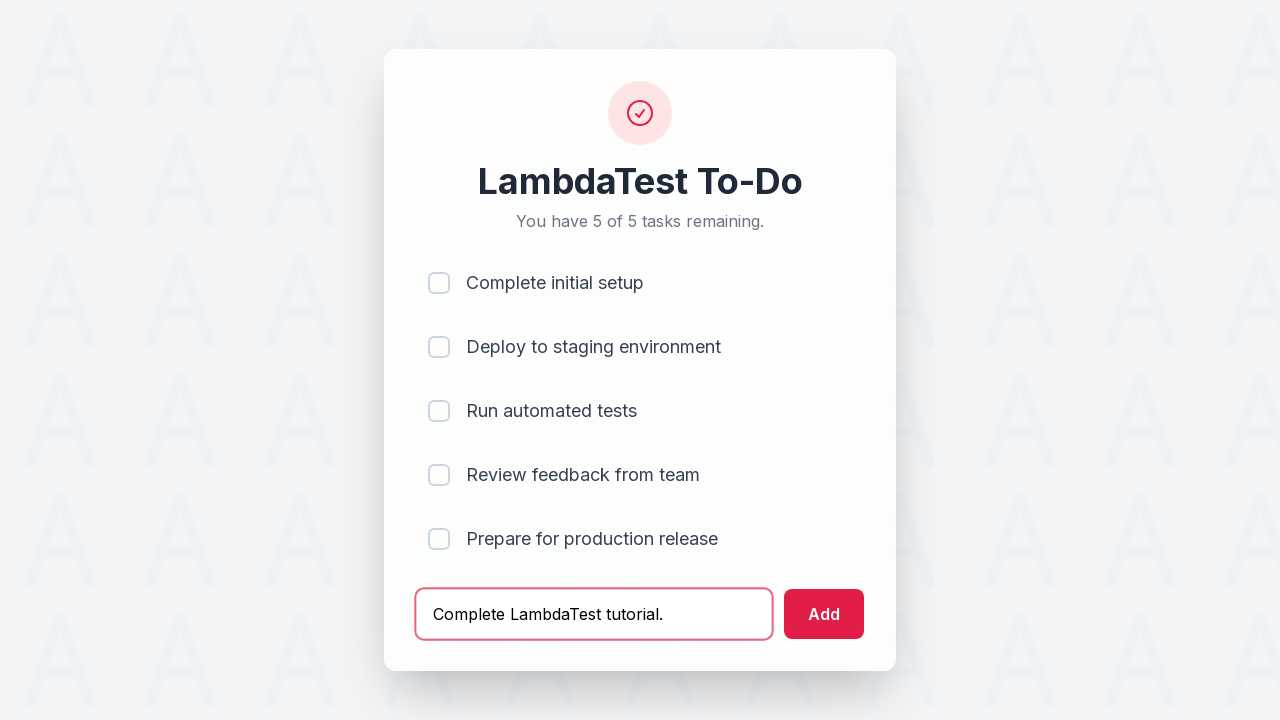

Clicked the add button to submit the new todo item at (824, 614) on input#addbutton
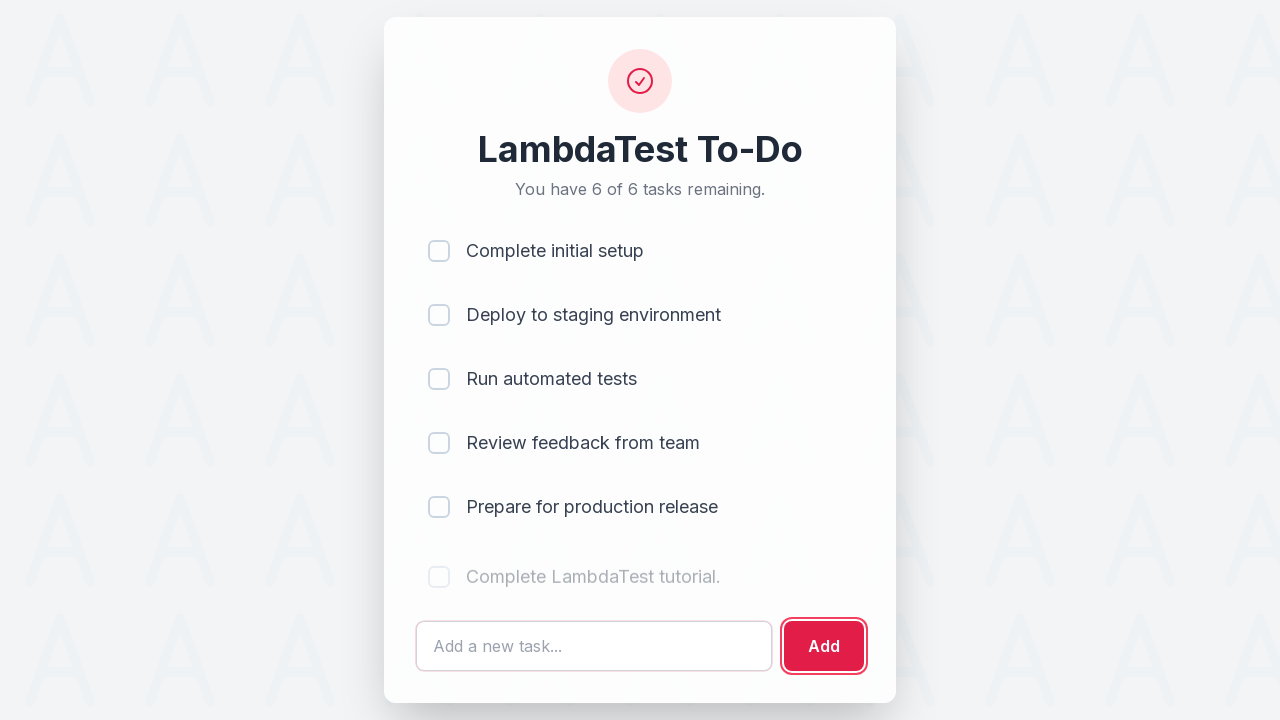

Waited for the todo item to be added to the list
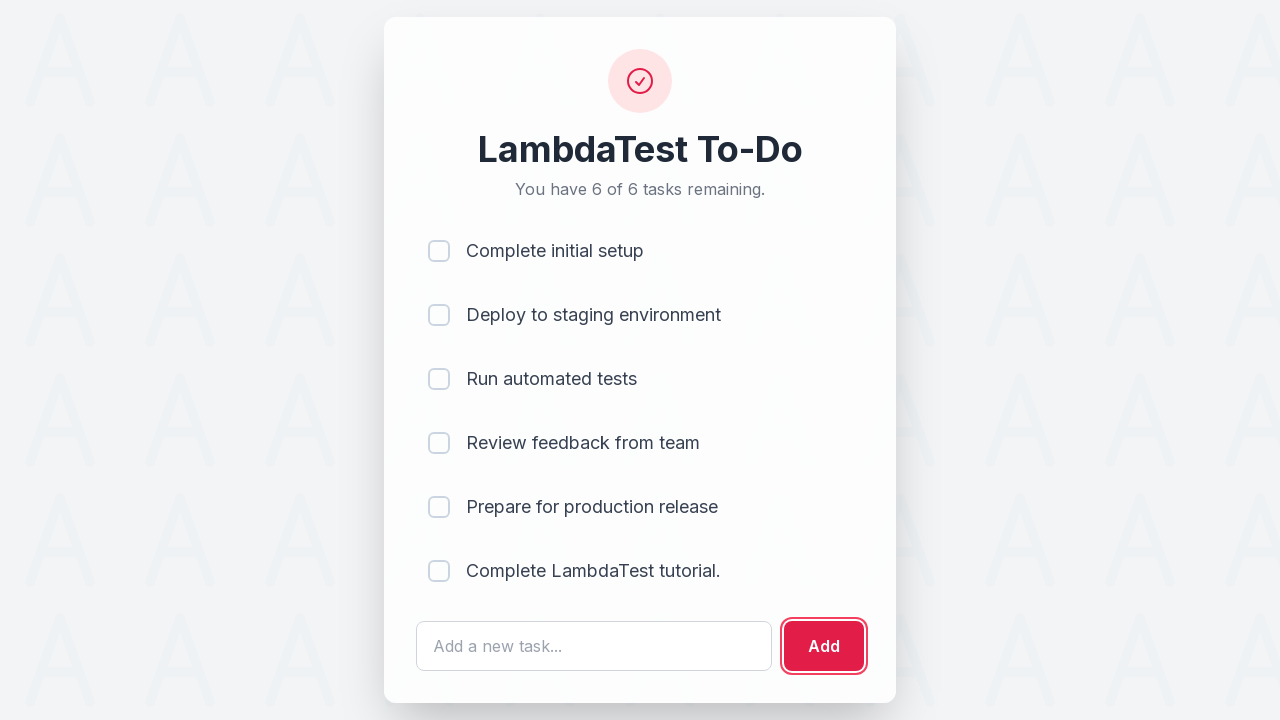

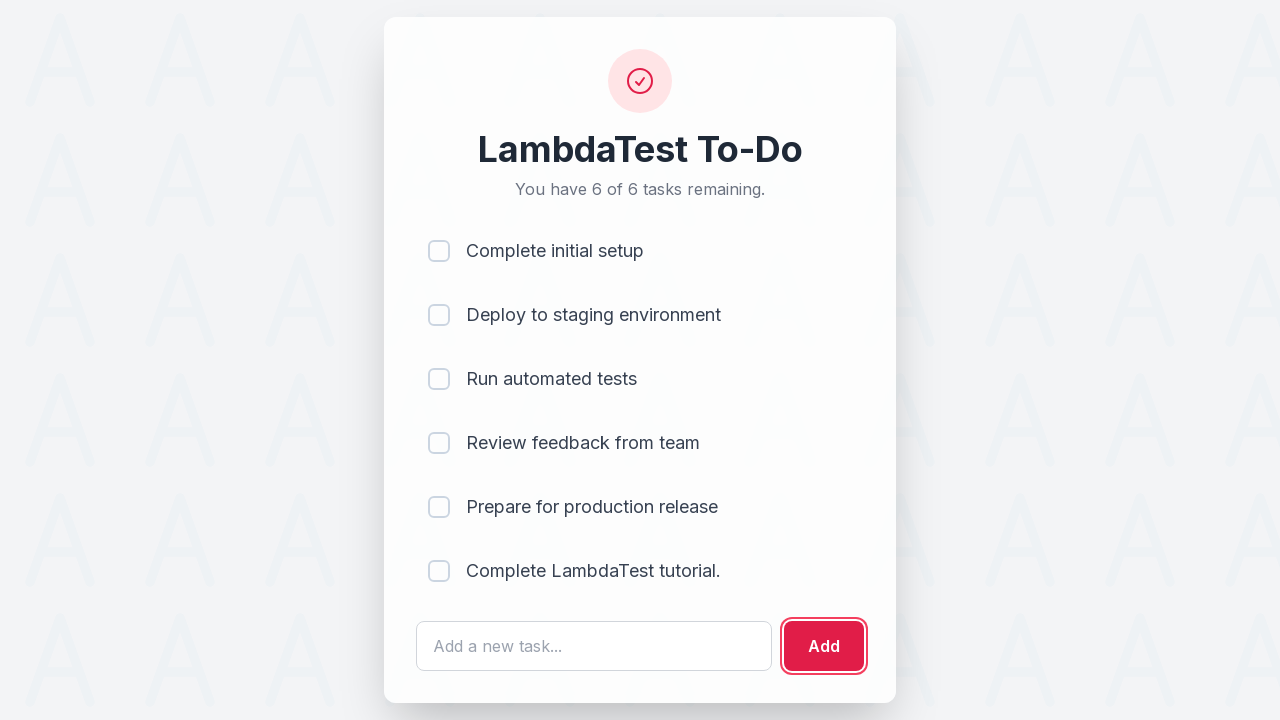